Tests date picker functionality on SpiceJet website by selecting a specific date from the calendar

Starting URL: https://www.spicejet.com/

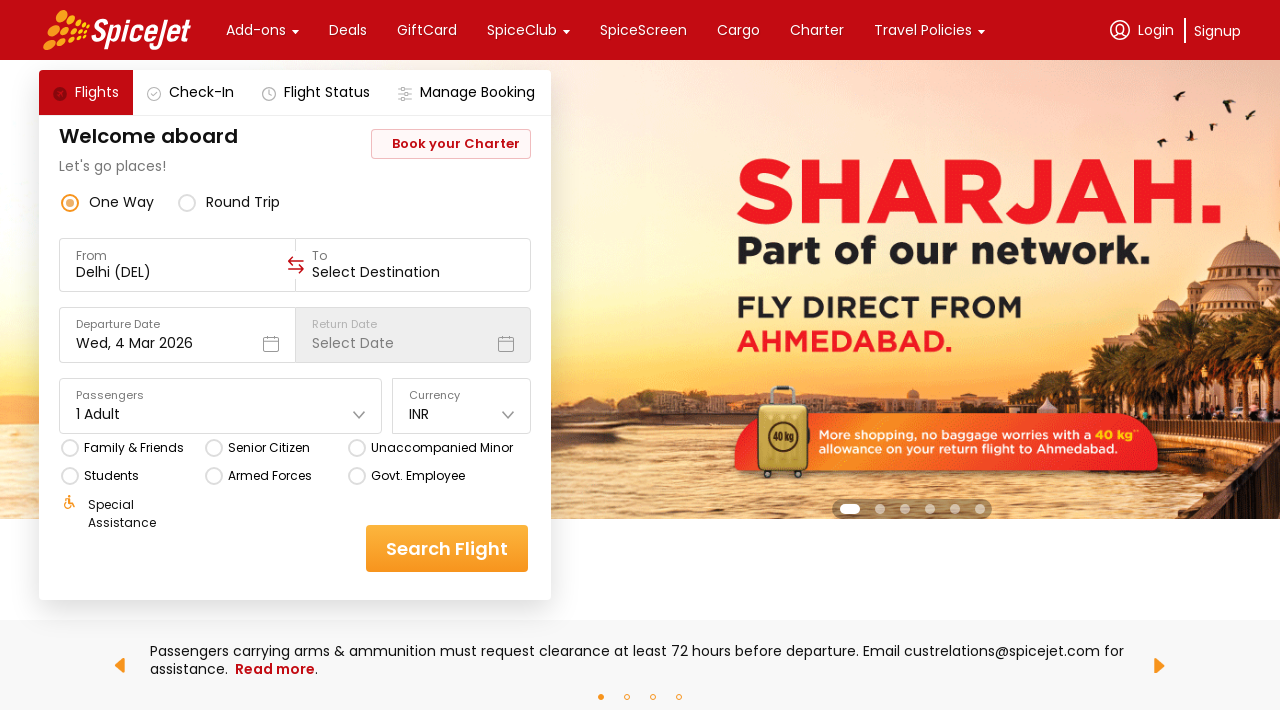

Clicked on date picker to open calendar at (177, 335) on div[class='css-1dbjc4n r-18u37iz'] div[class='css-1dbjc4n r-14lw9ot r-11u4nky r-
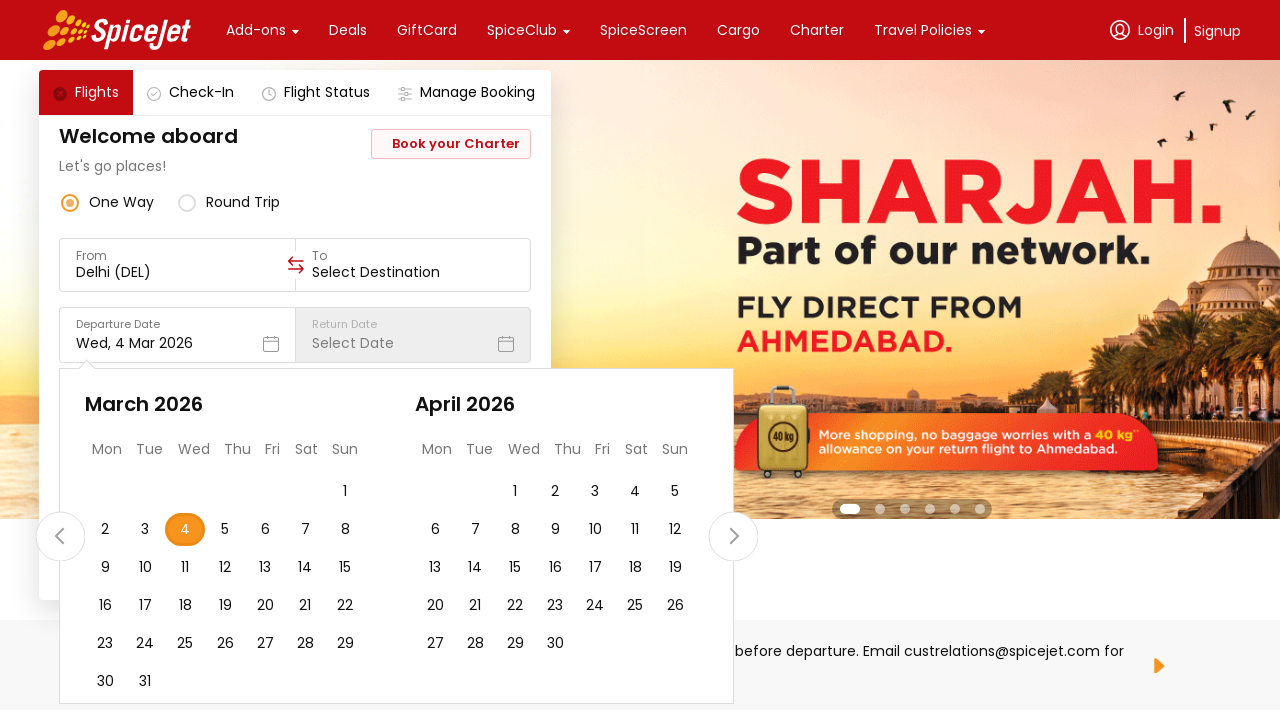

Calendar is now visible
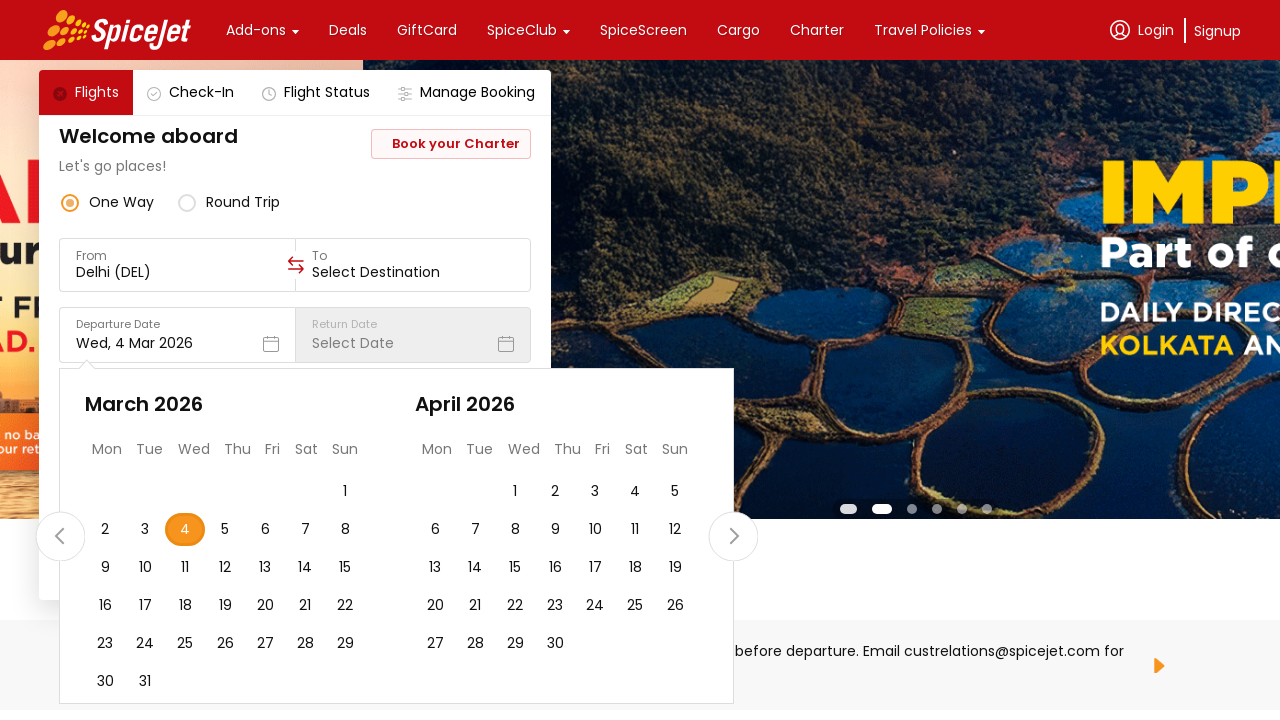

Clicked on date 26 in the calendar at (225, 644) on div[class='css-1dbjc4n r-1awozwy r-1pi2tsx r-1777fci r-13qz1uu'] >> nth=25
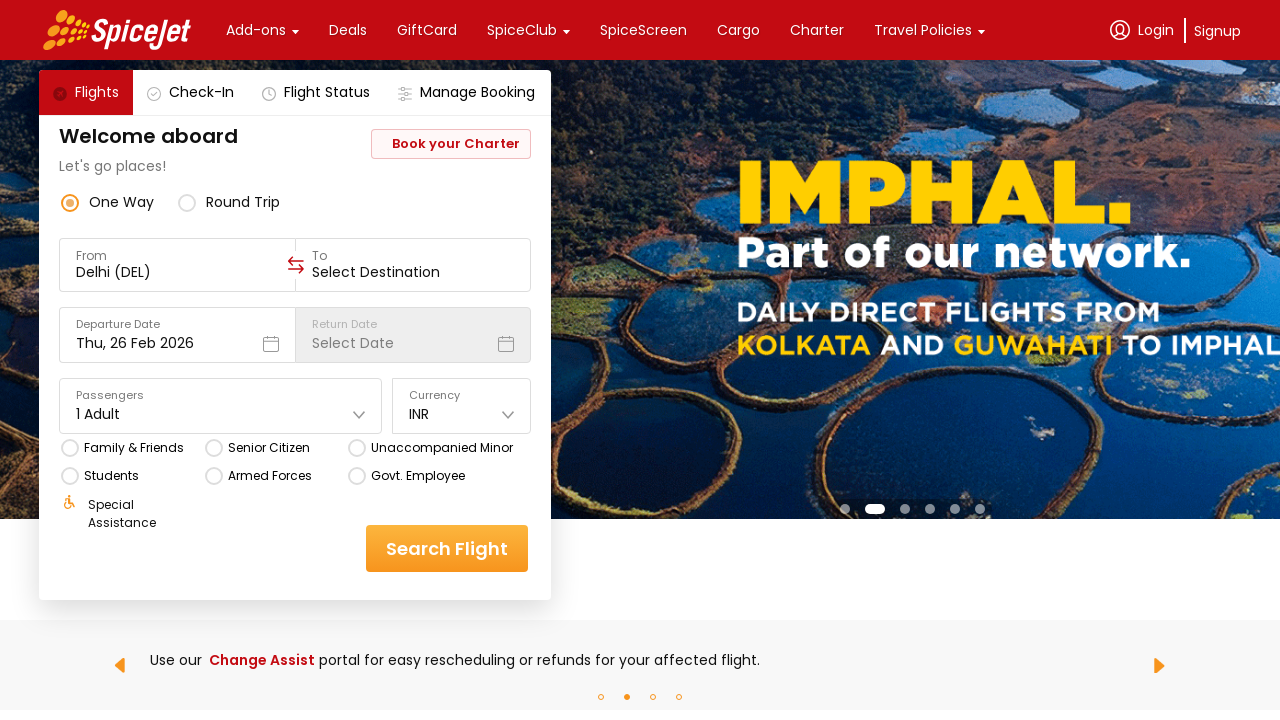

Retrieved selected date text
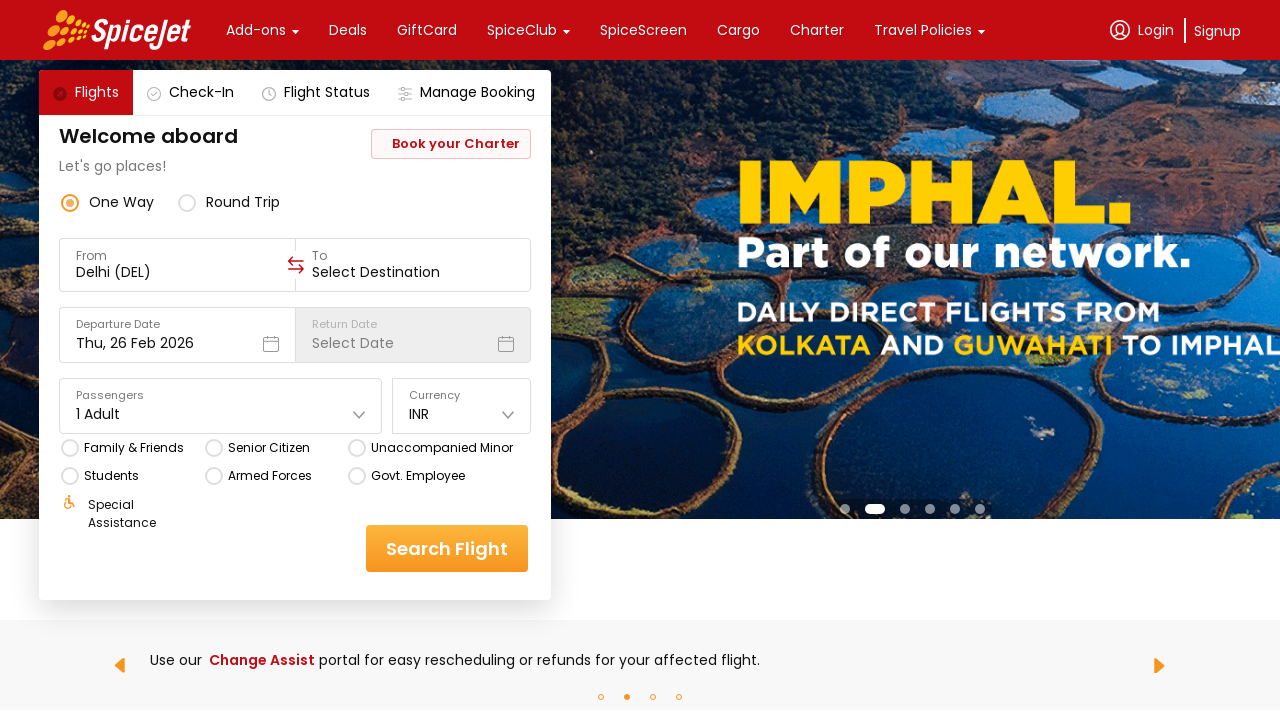

Verified that date 26 is selected
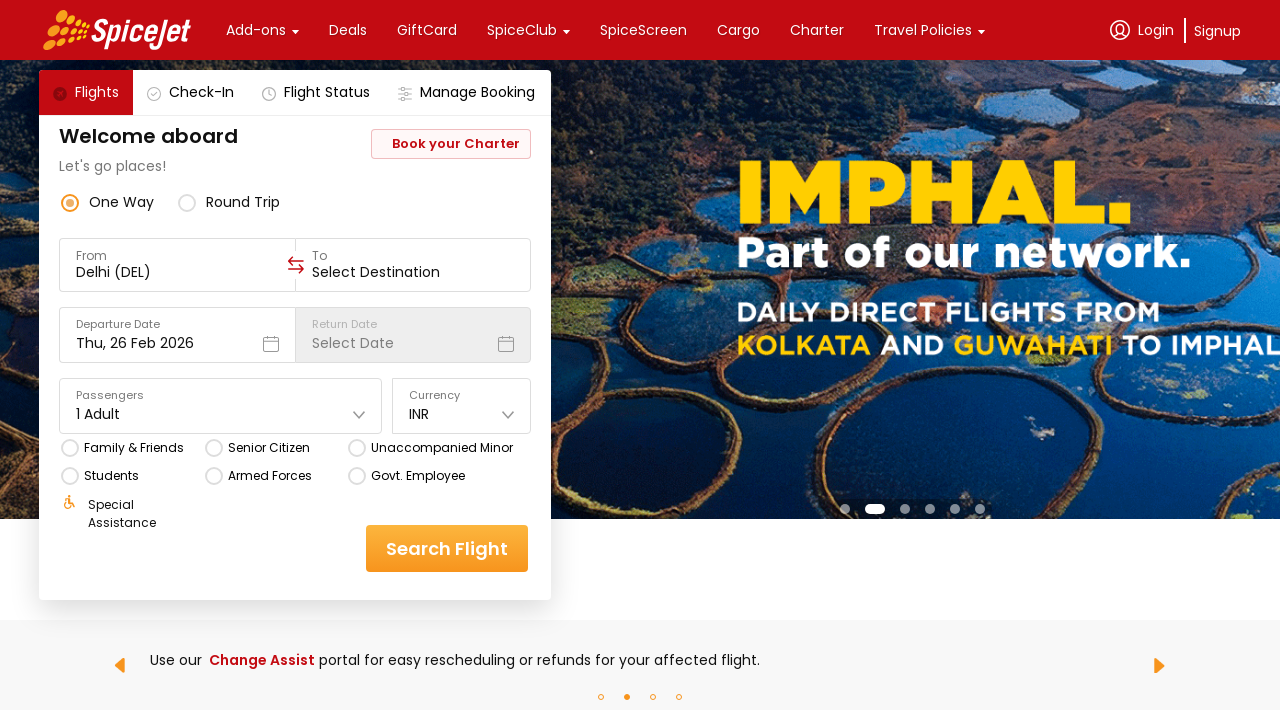

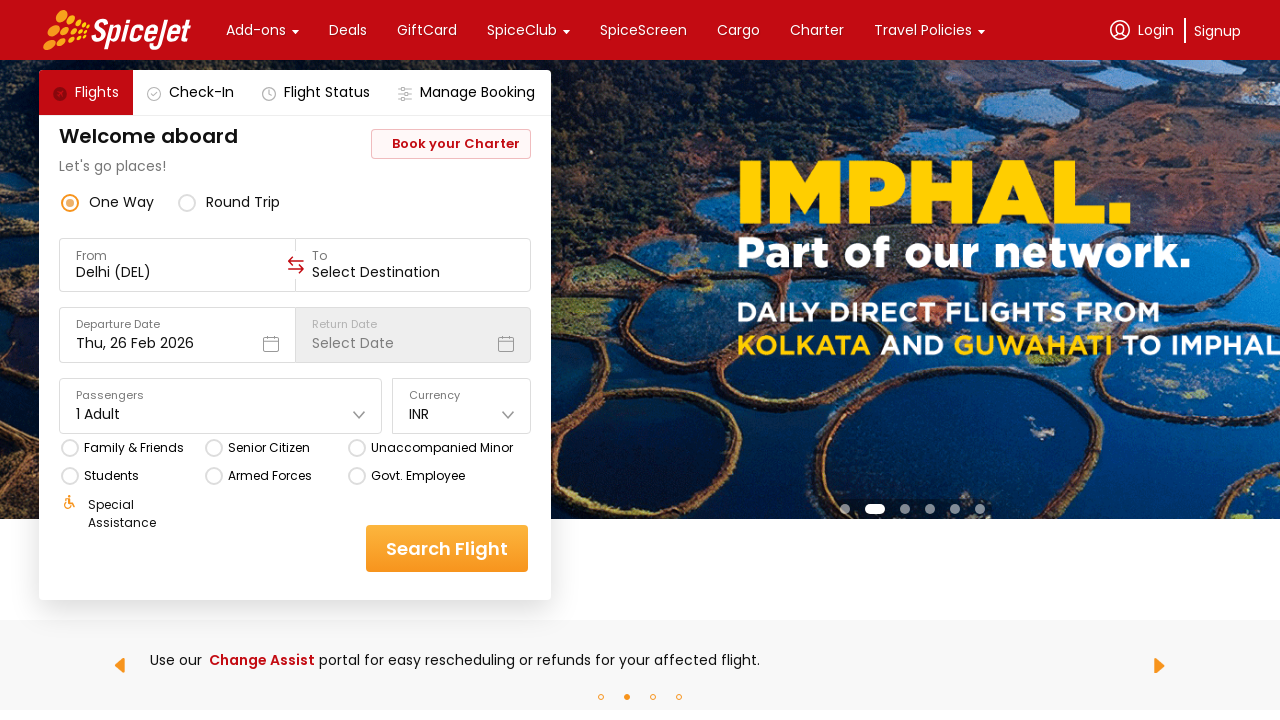